Tests broken links and images page by verifying valid and broken image elements exist and clicking valid and broken links.

Starting URL: https://demoqa.com/broken

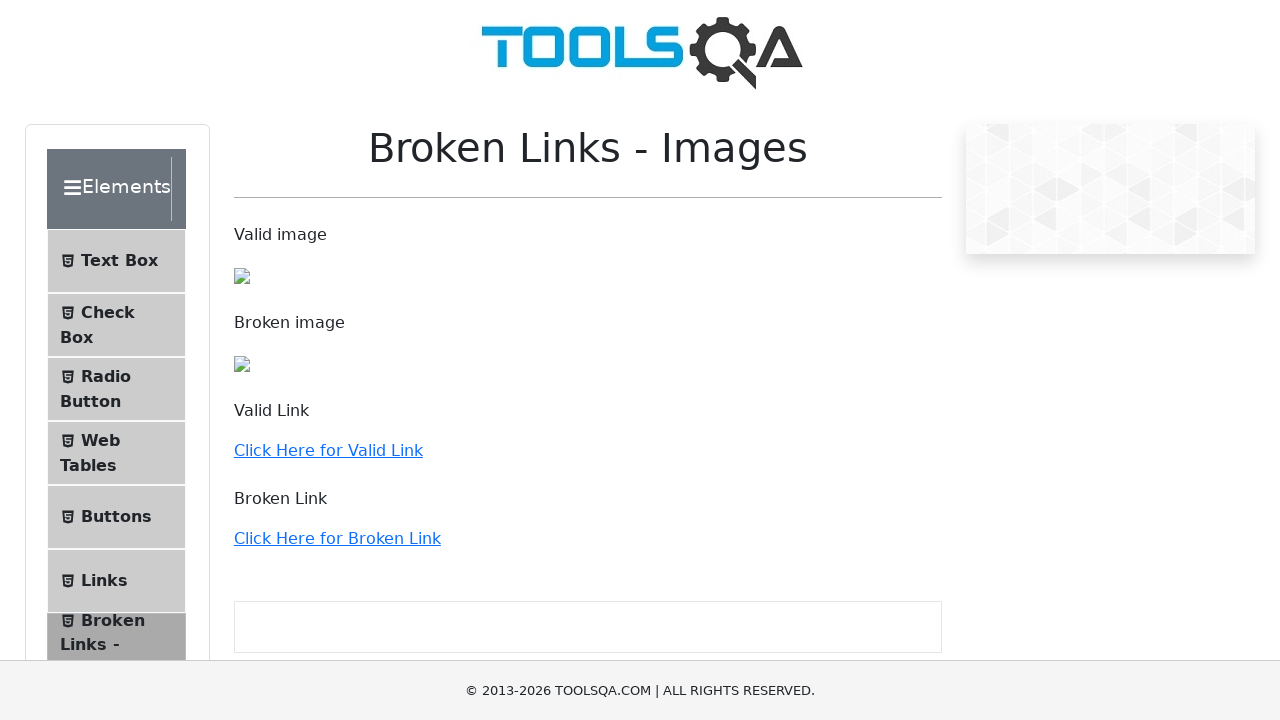

Valid image element found
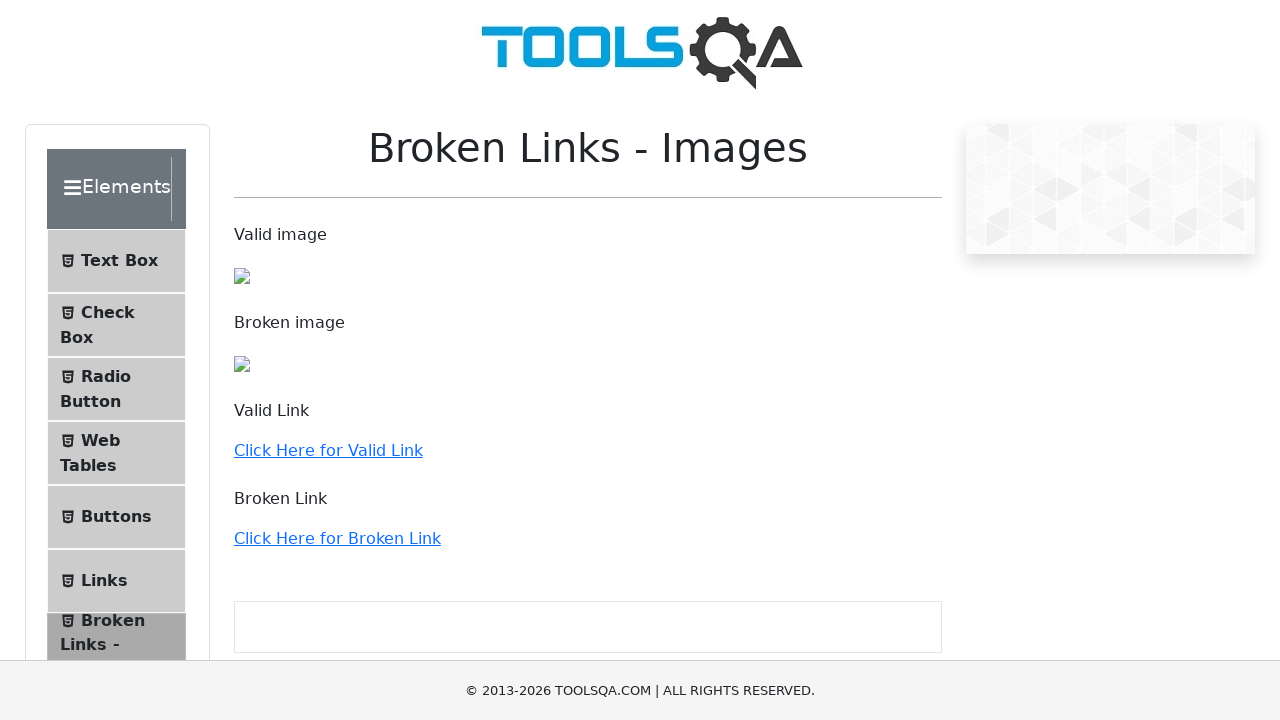

Broken image element found
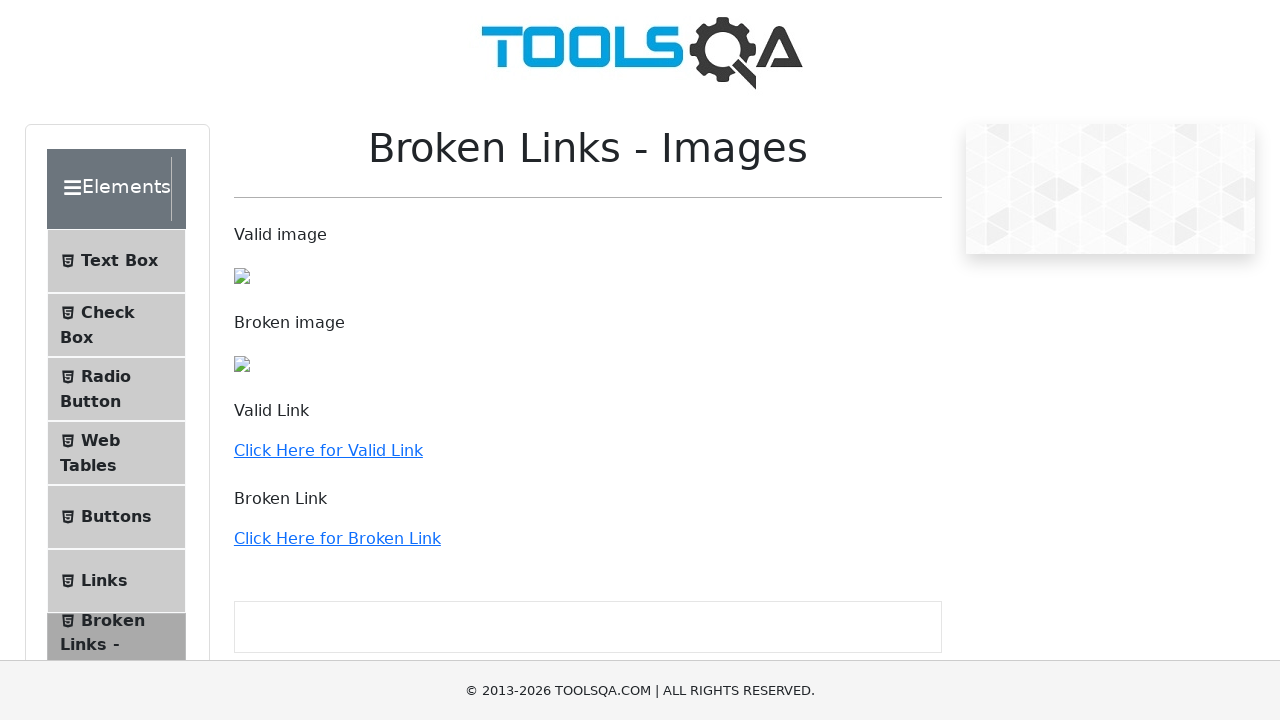

Clicked valid link at (328, 450) on text='Click Here for Valid Link'
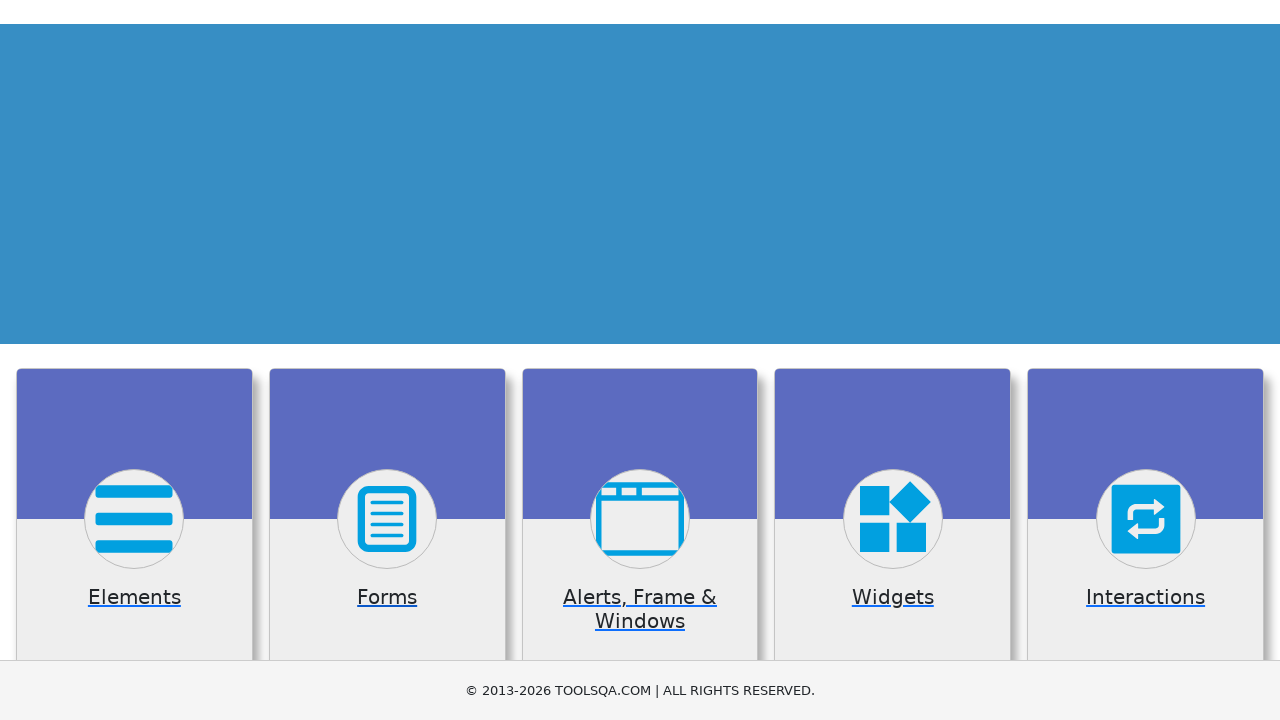

Valid link page loaded
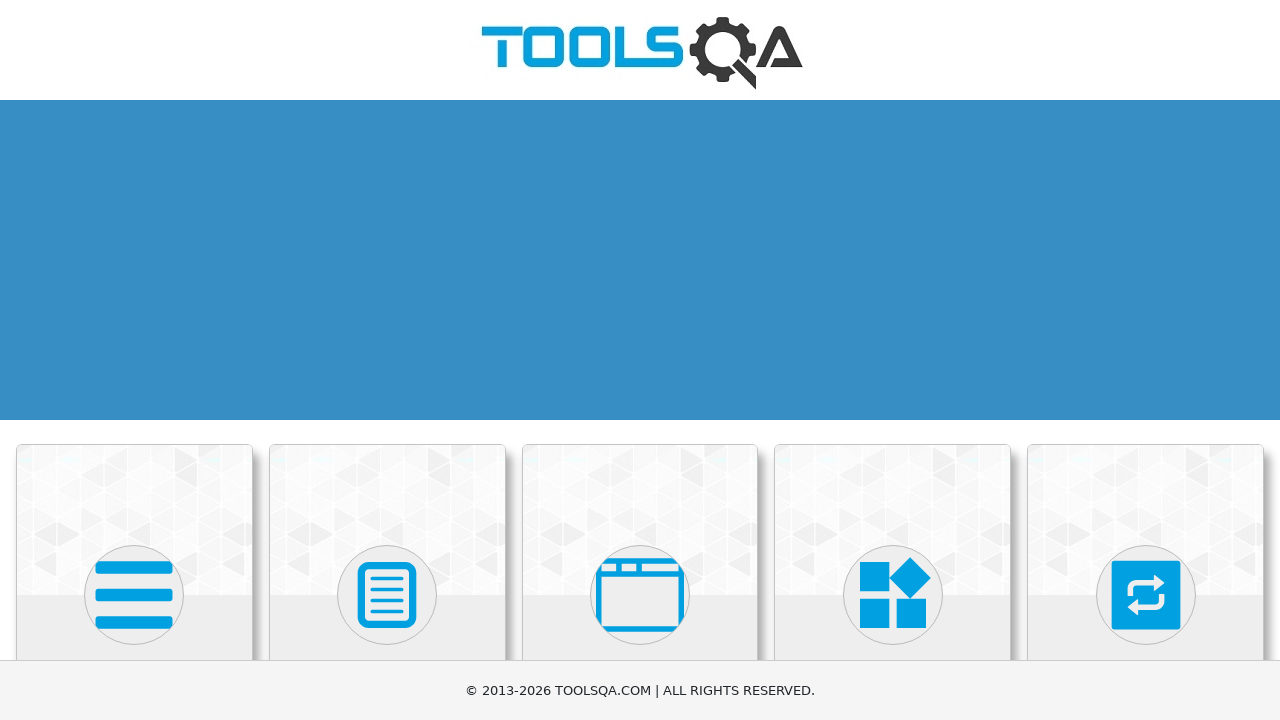

Navigated back to broken links page
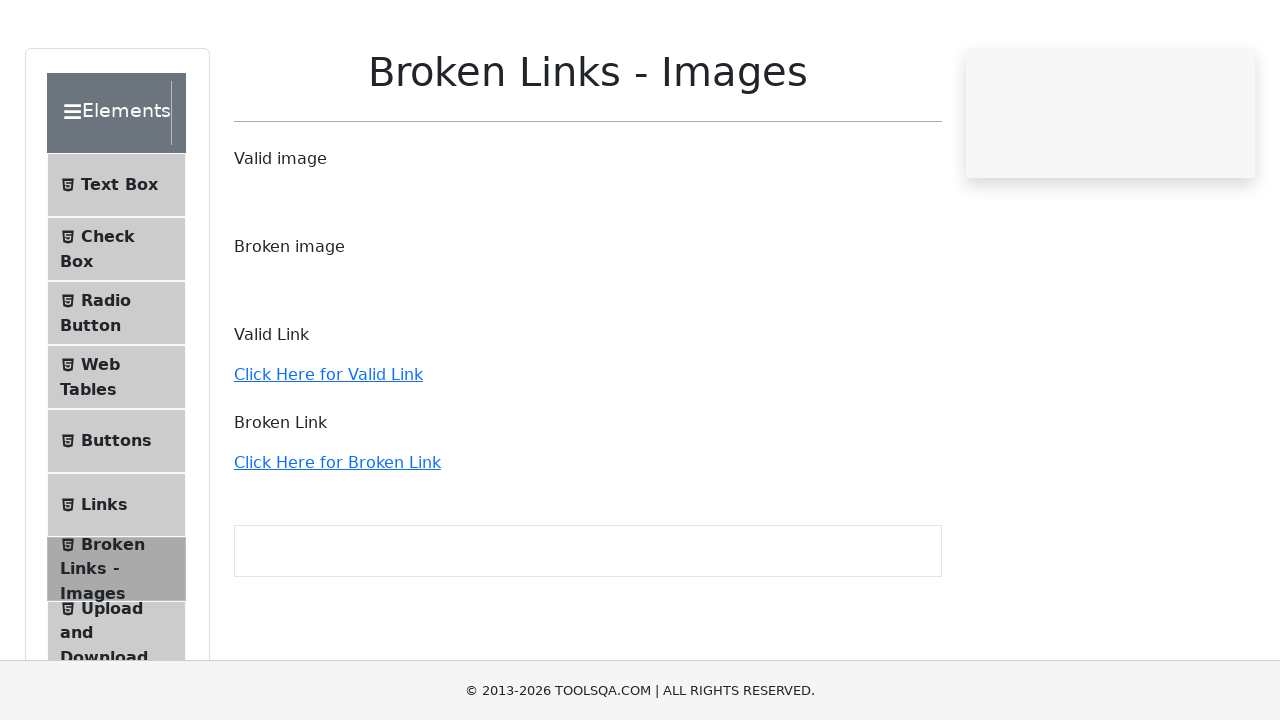

Clicked broken link at (337, 538) on text='Click Here for Broken Link'
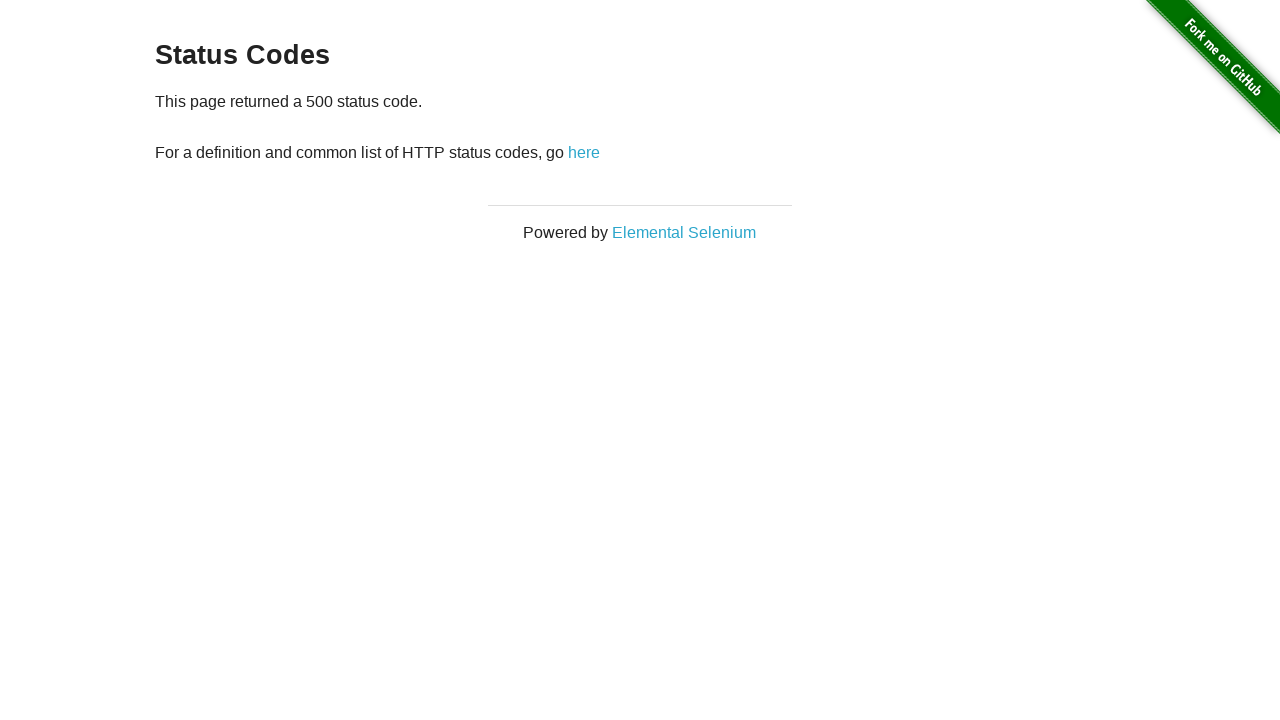

Broken link request completed
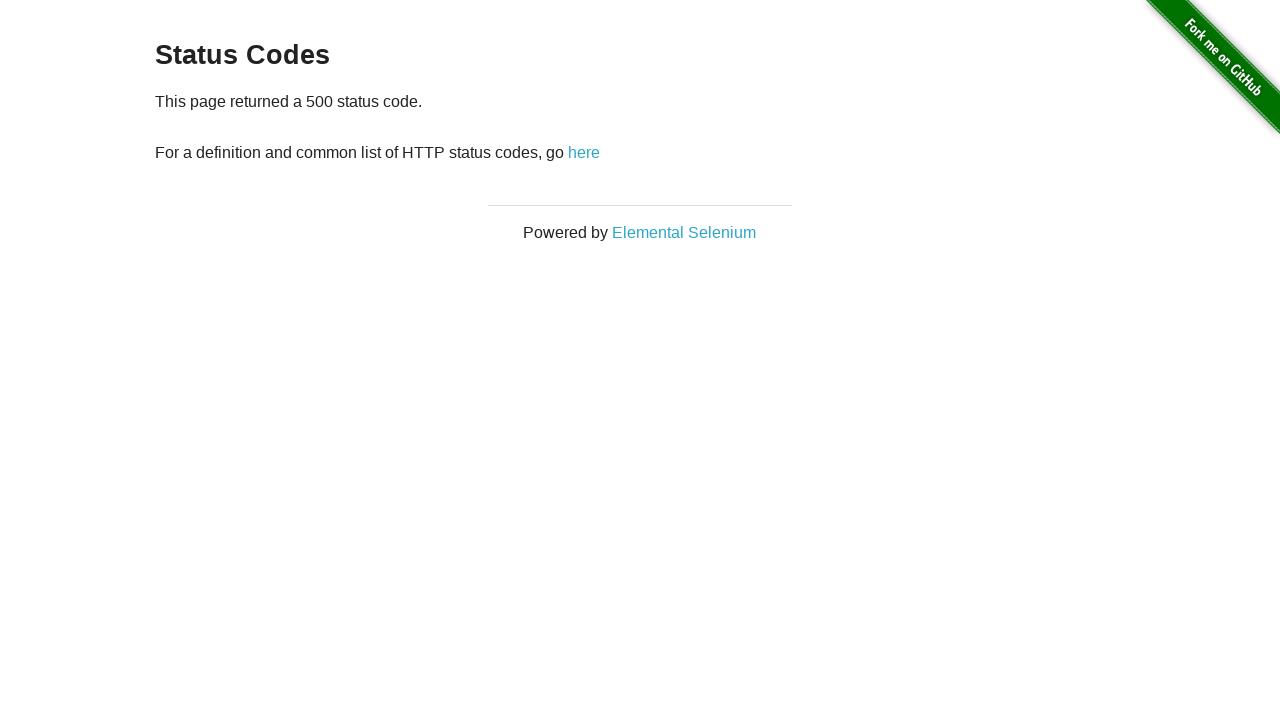

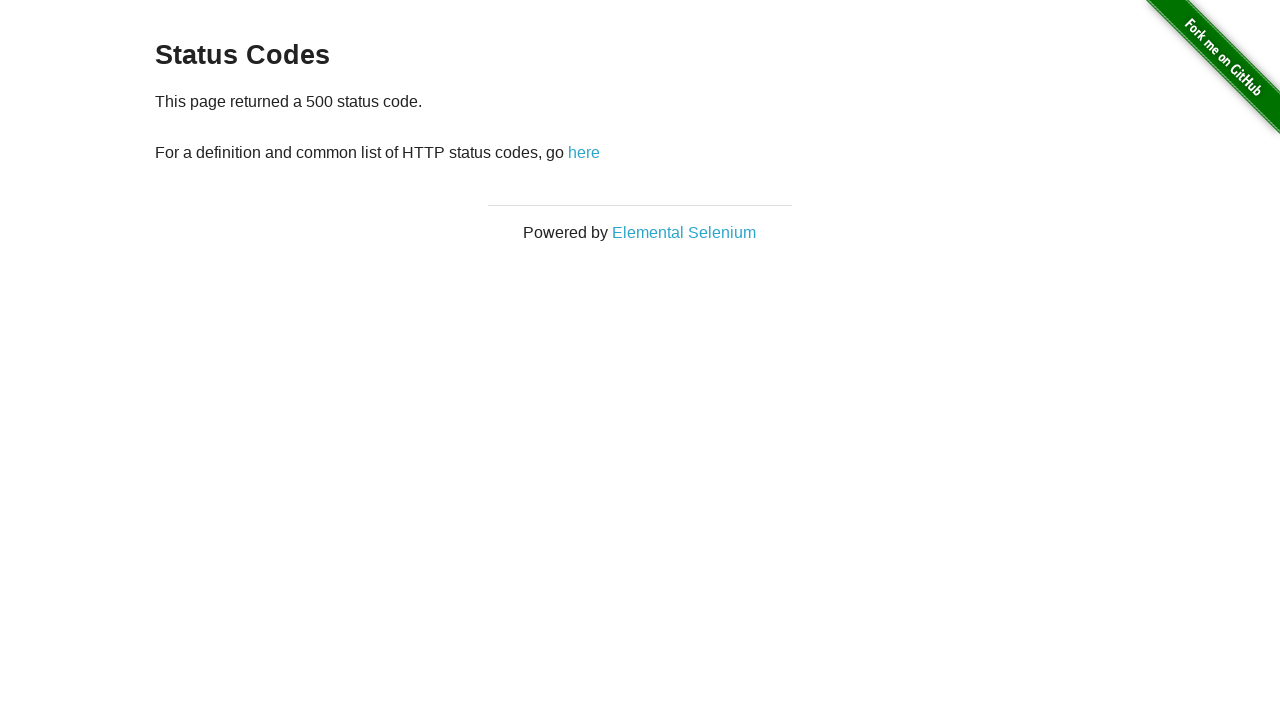